Tests file download functionality by scrolling to and clicking a download link

Starting URL: https://www.stats.govt.nz/large-datasets/csv-files-for-download/

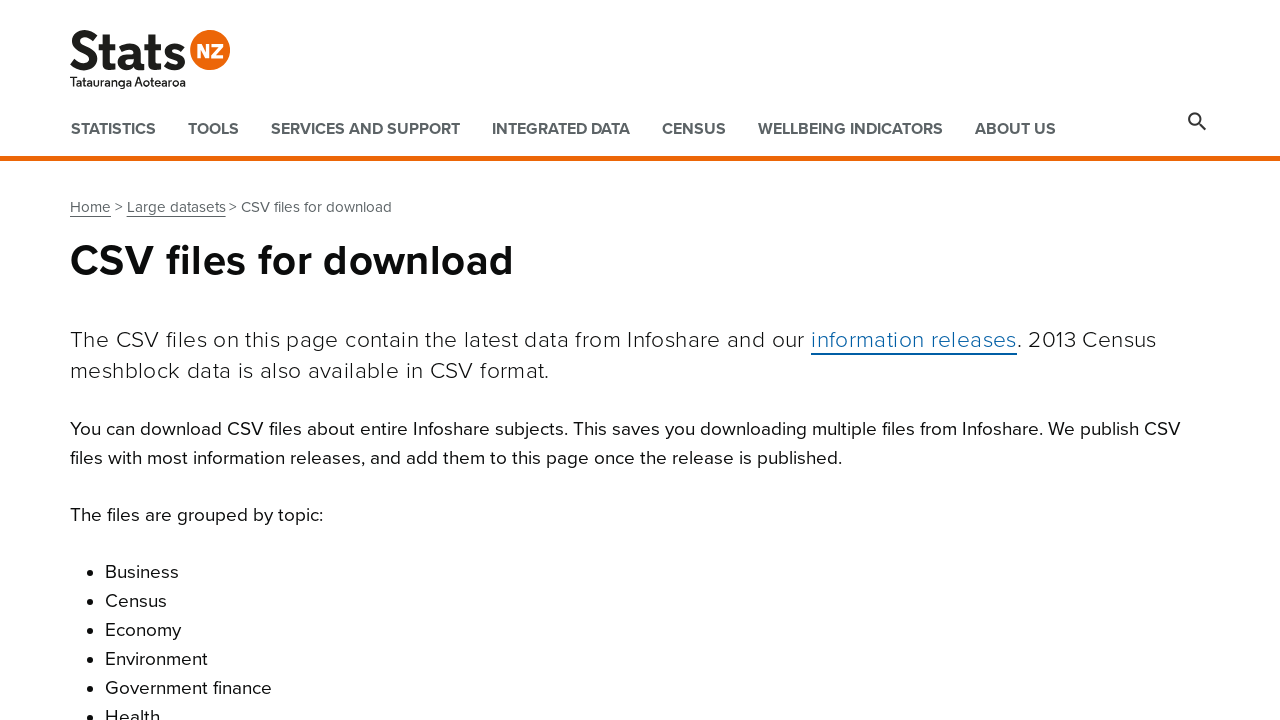

Scrolled to first download link
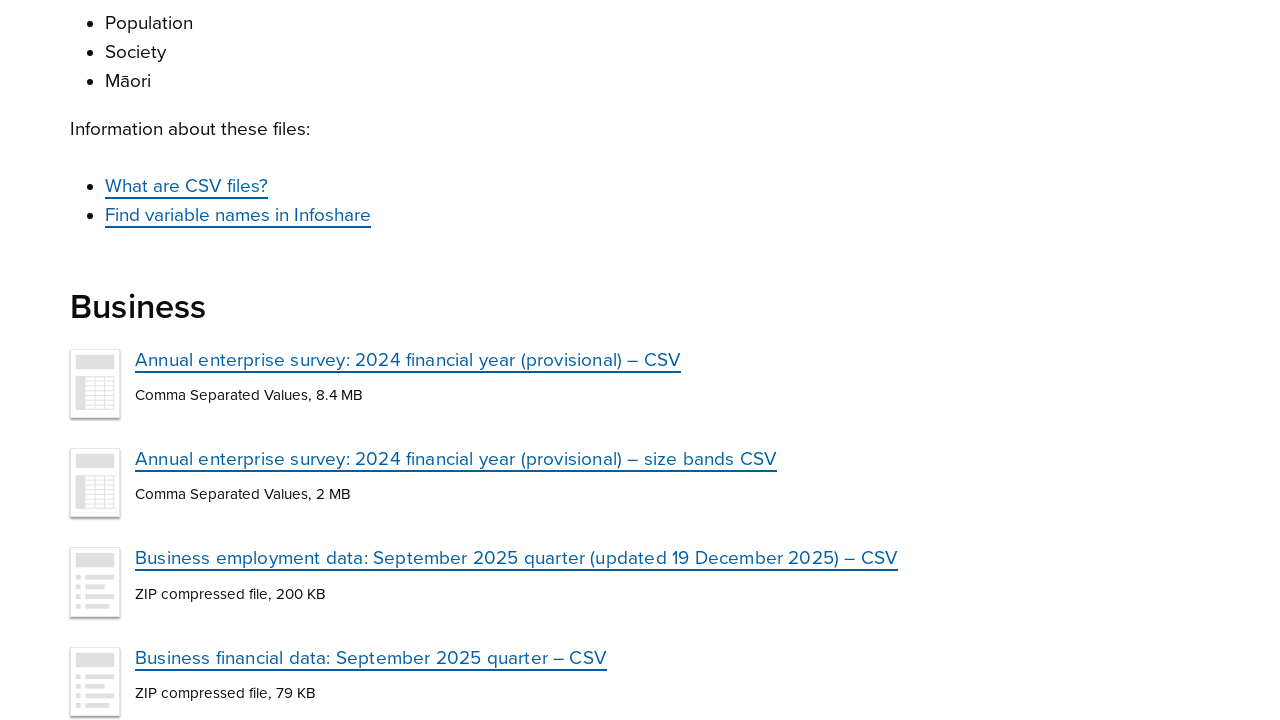

Clicked first download link at (408, 360) on (//h3/a)[1]
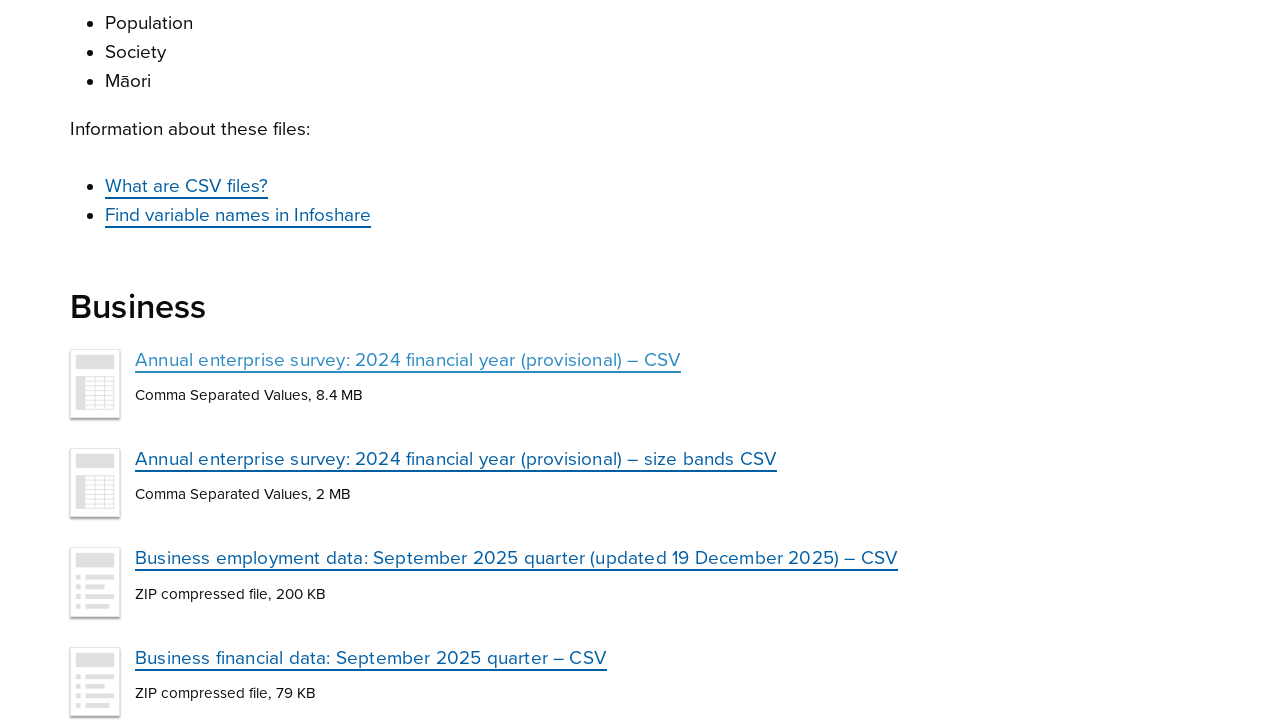

File download completed
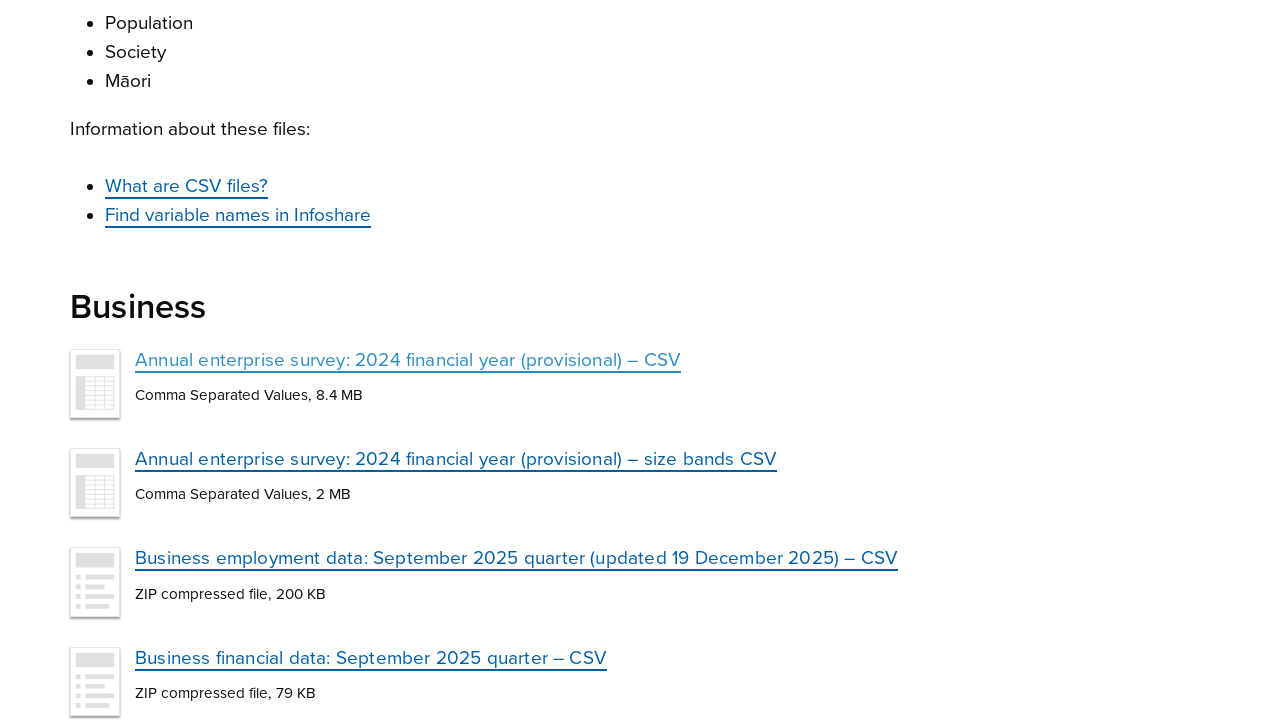

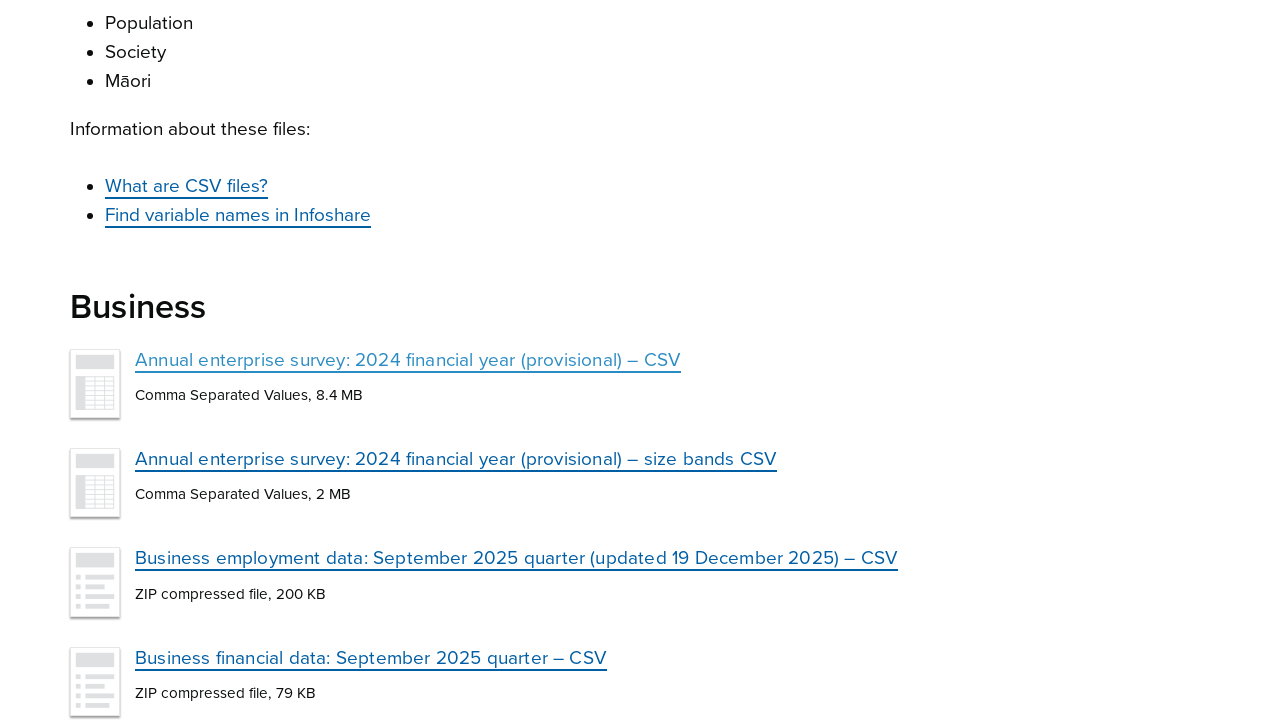